Tests registration form validation by entering an invalid email format and verifying email validation error messages

Starting URL: https://alada.vn/tai-khoan/dang-ky.html

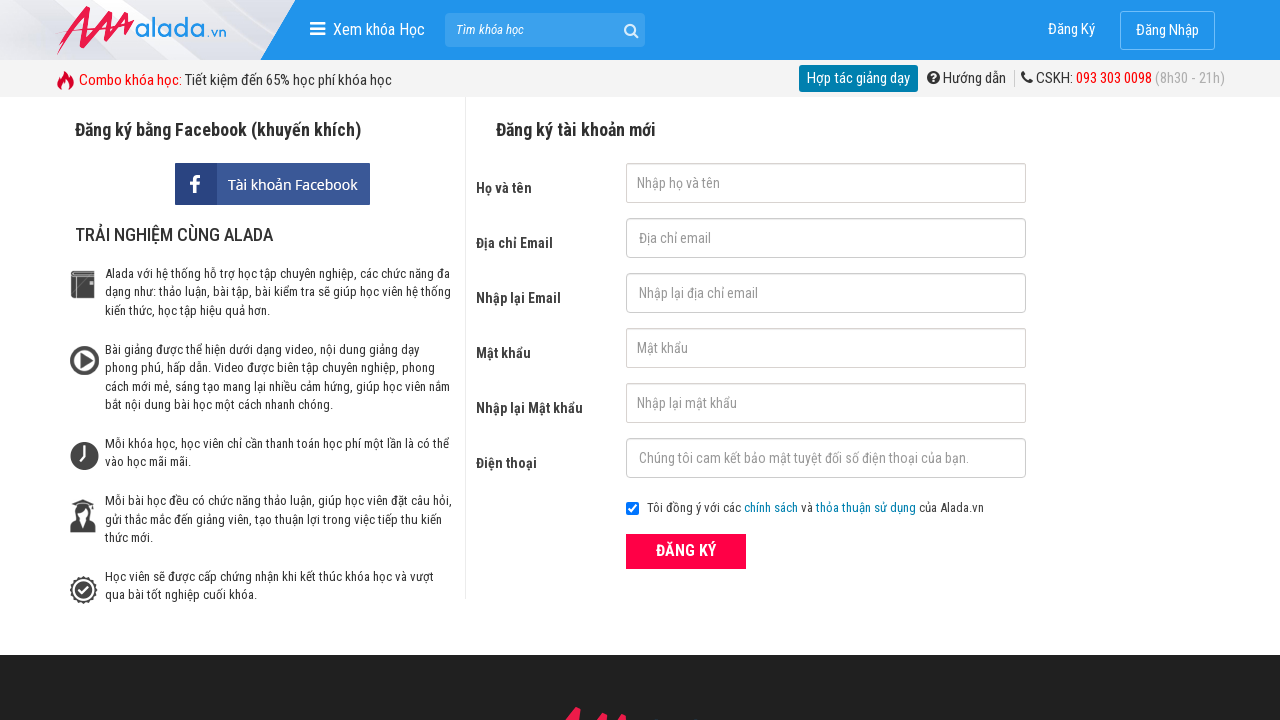

Filled first name field with 'Tra' on #txtFirstname
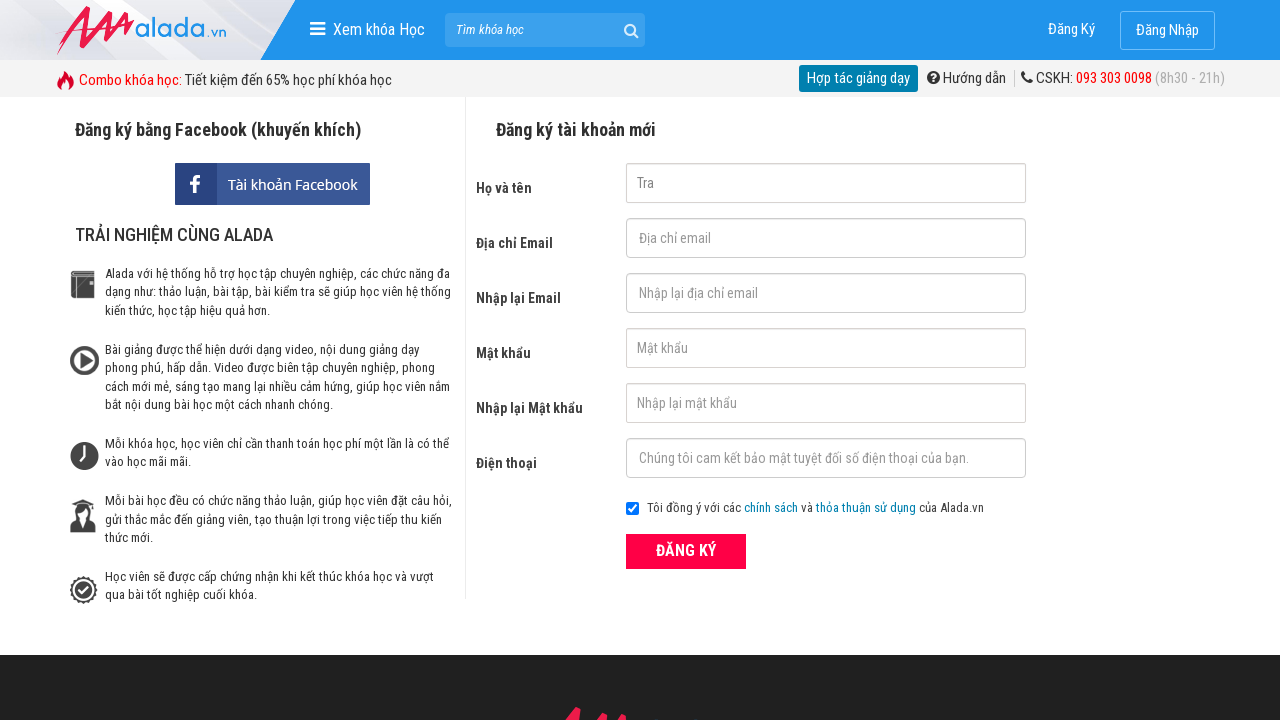

Filled email field with invalid format 'abc@123@xyz' on #txtEmail
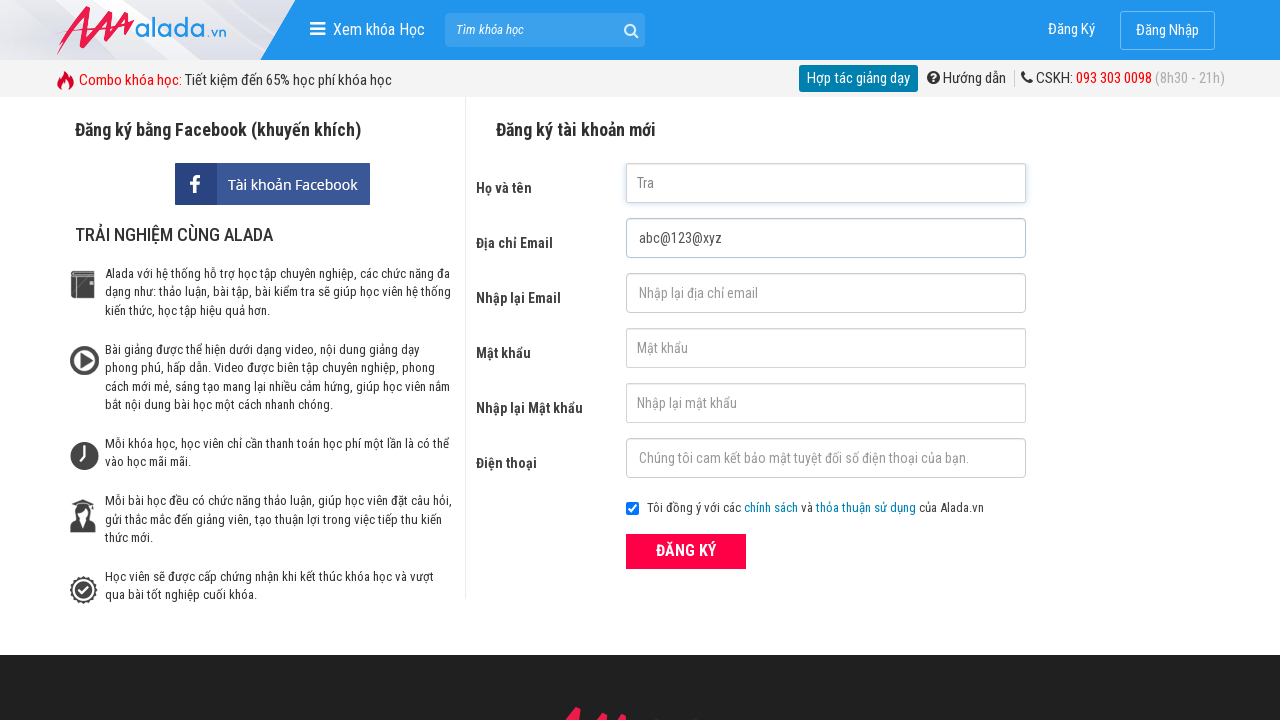

Filled confirm email field with invalid format 'abc@123@xyz' on #txtCEmail
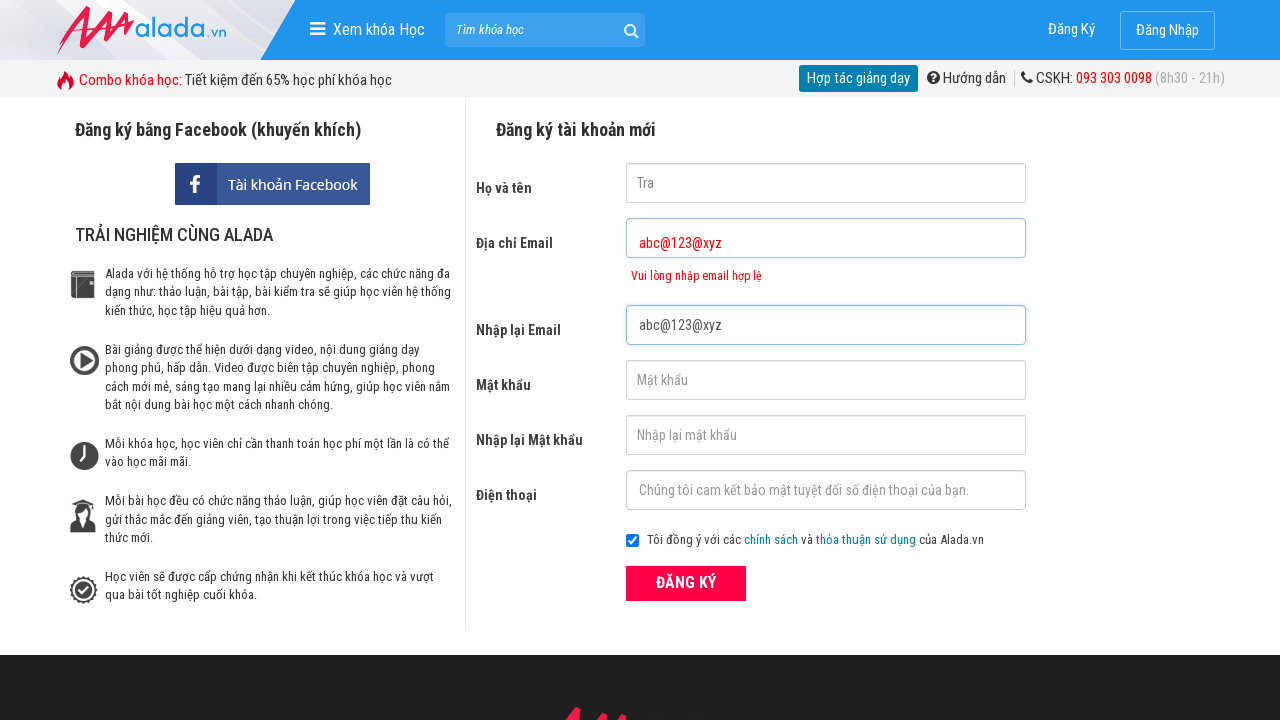

Filled password field with '123456' on #txtPassword
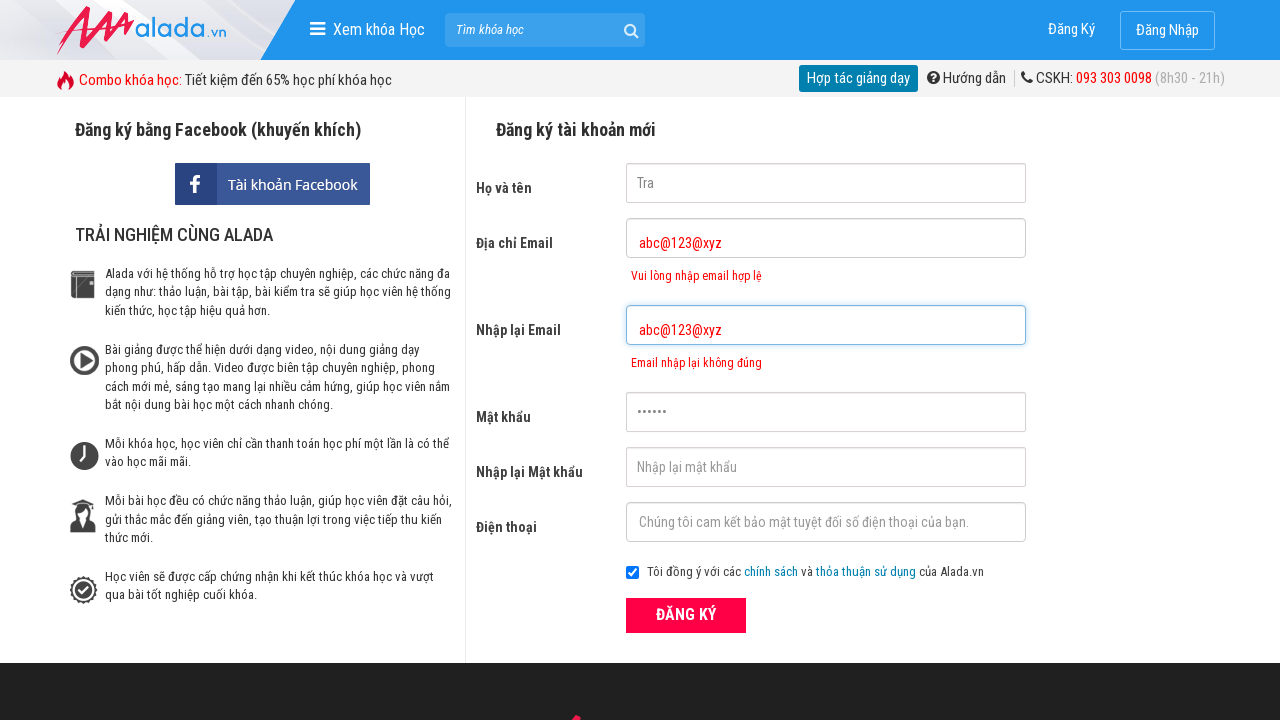

Filled confirm password field with '123456' on #txtCPassword
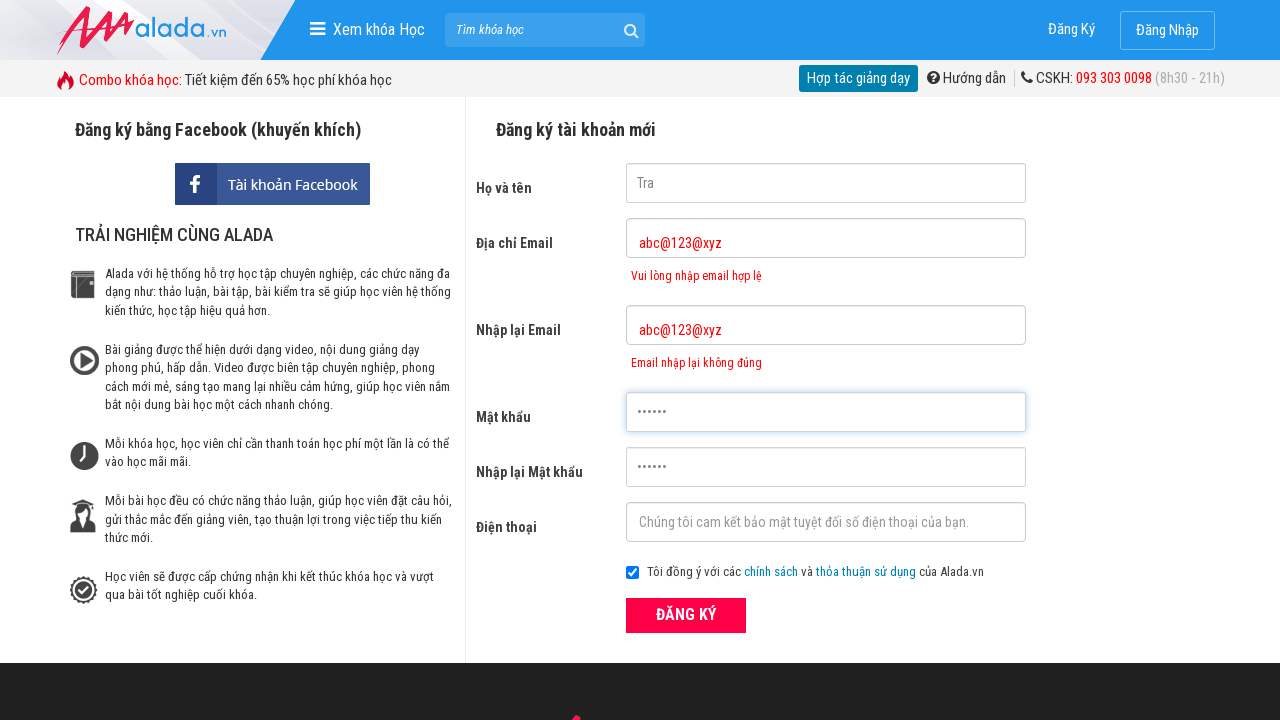

Filled phone field with '0987654321' on #txtPhone
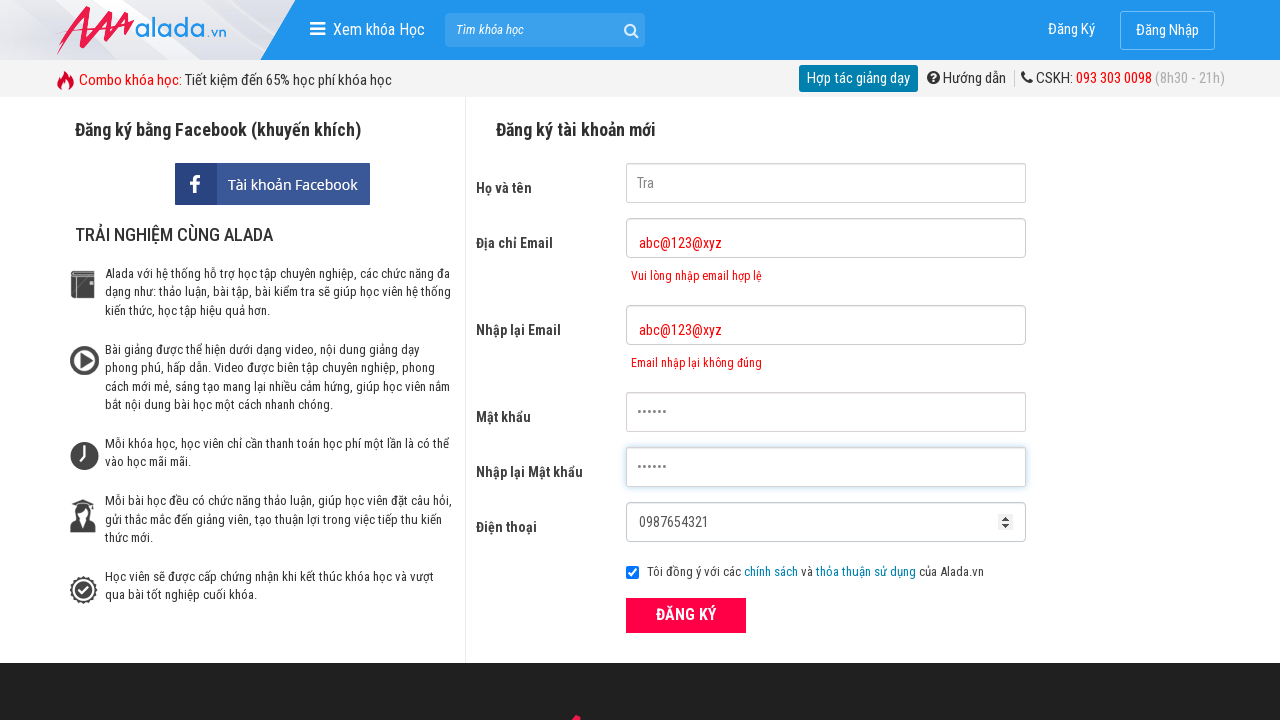

Clicked ĐĂNG KÝ (register) button at (686, 615) on xpath=//form[@id='frmLogin']//button[text()='ĐĂNG KÝ']
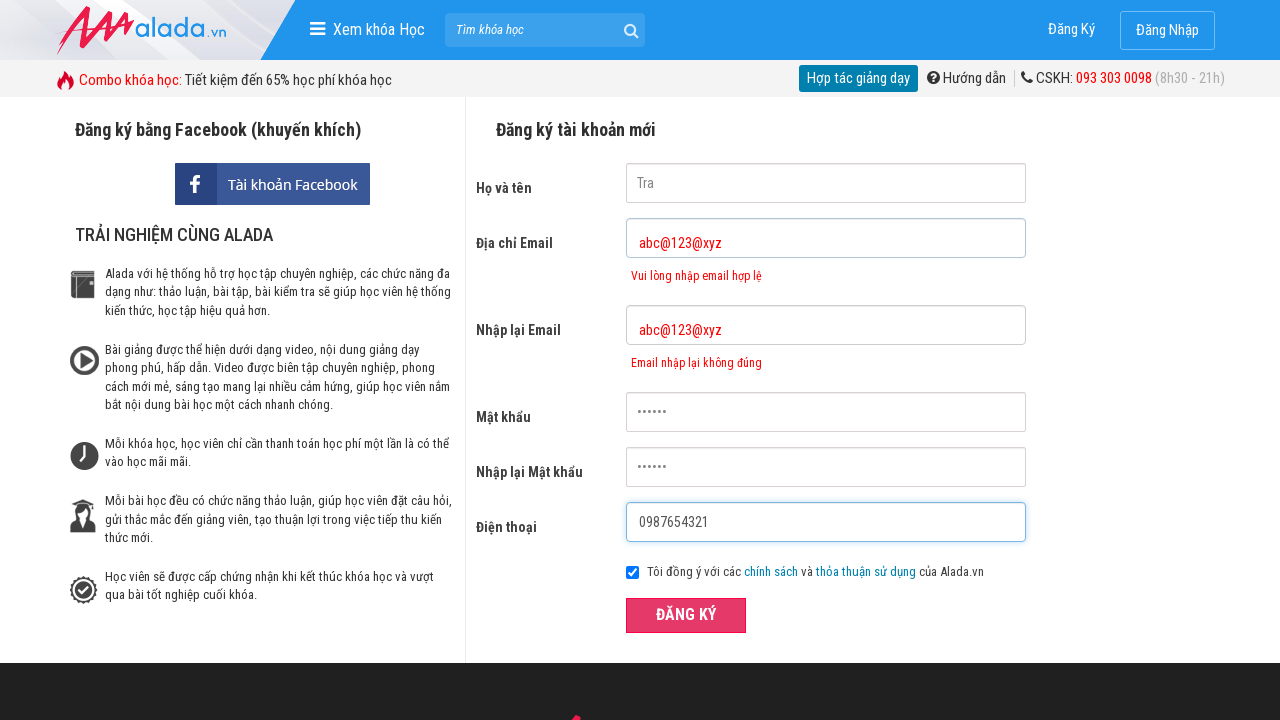

Email validation error message appeared
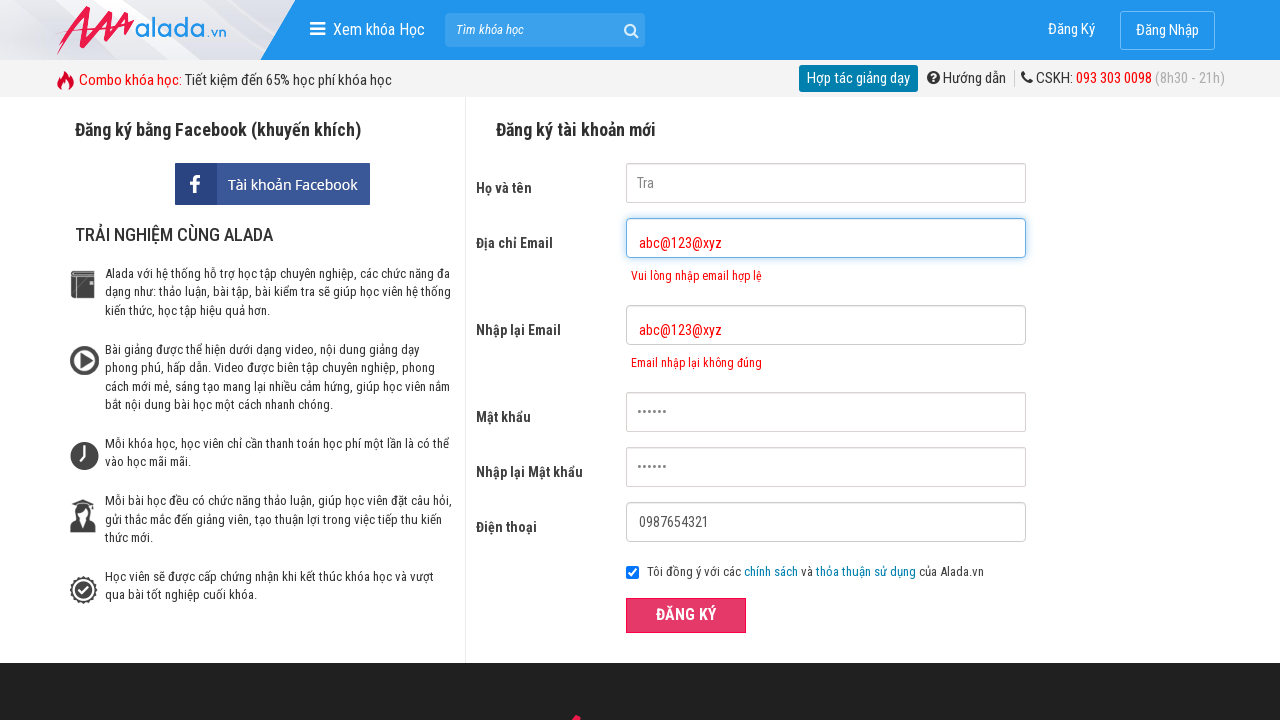

Confirm email validation error message appeared
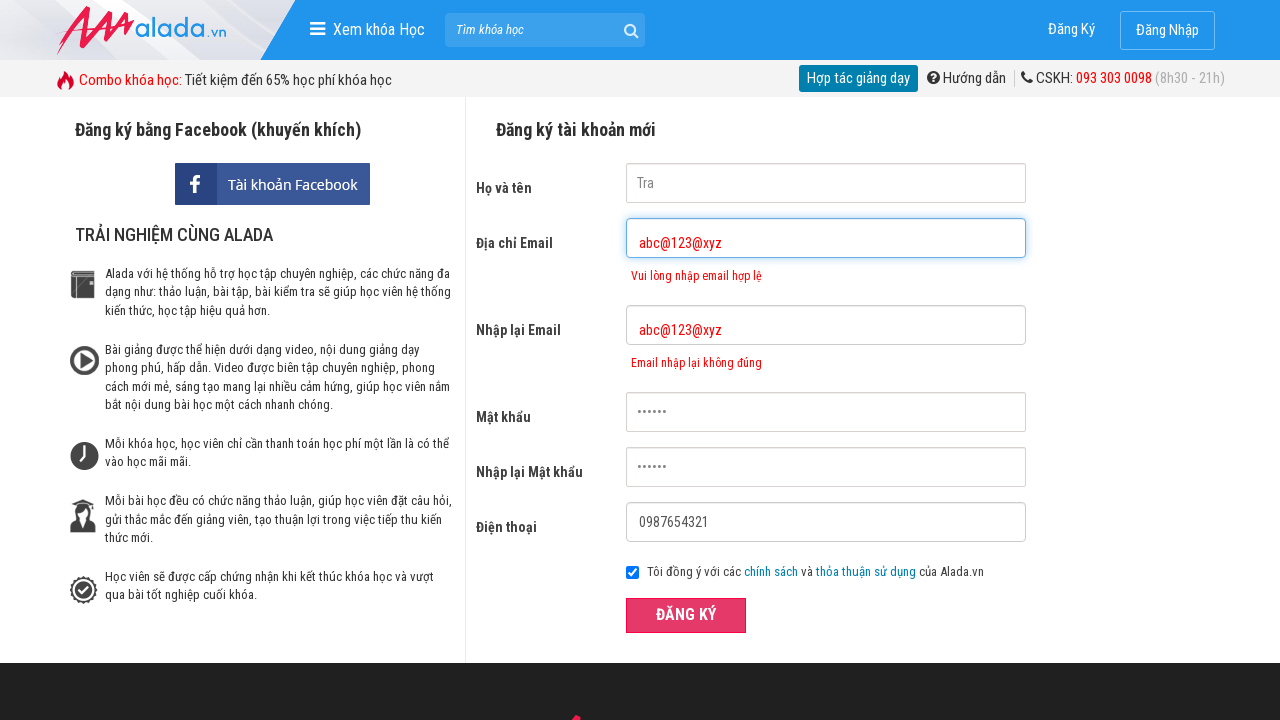

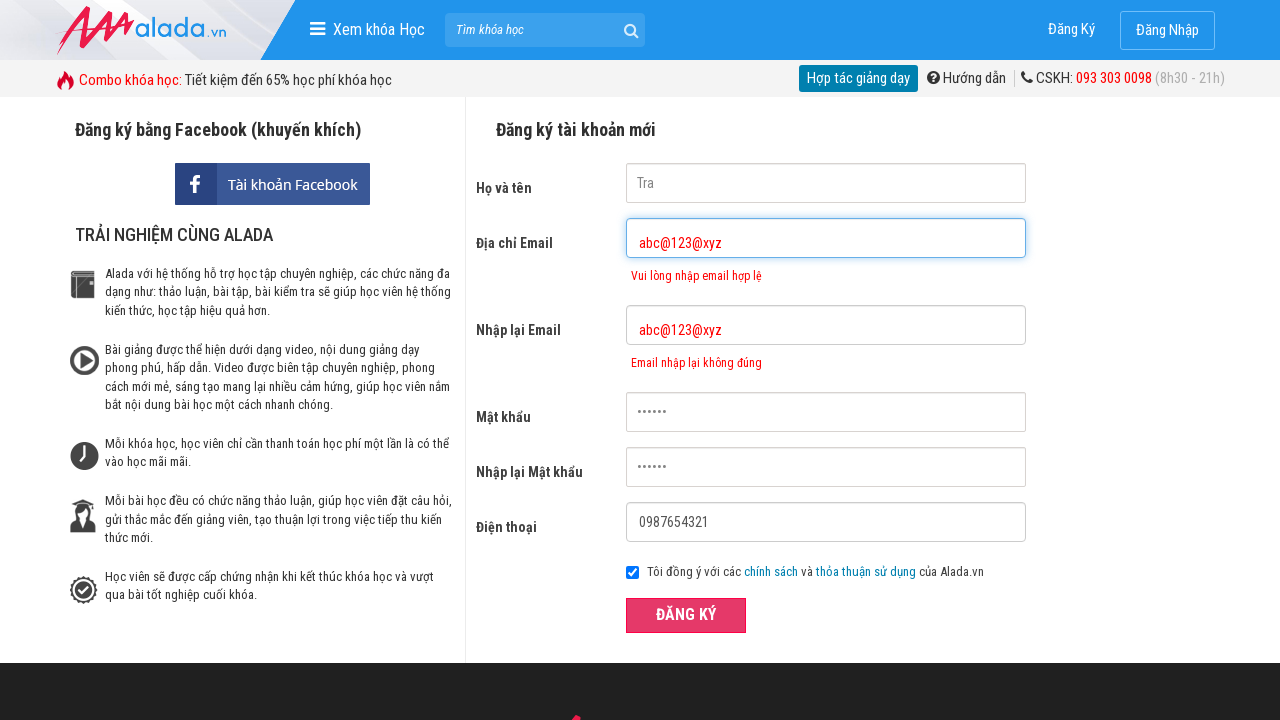